Tests right-click functionality on a button element at the DemoQA buttons page by performing a context click action.

Starting URL: https://demoqa.com/buttons

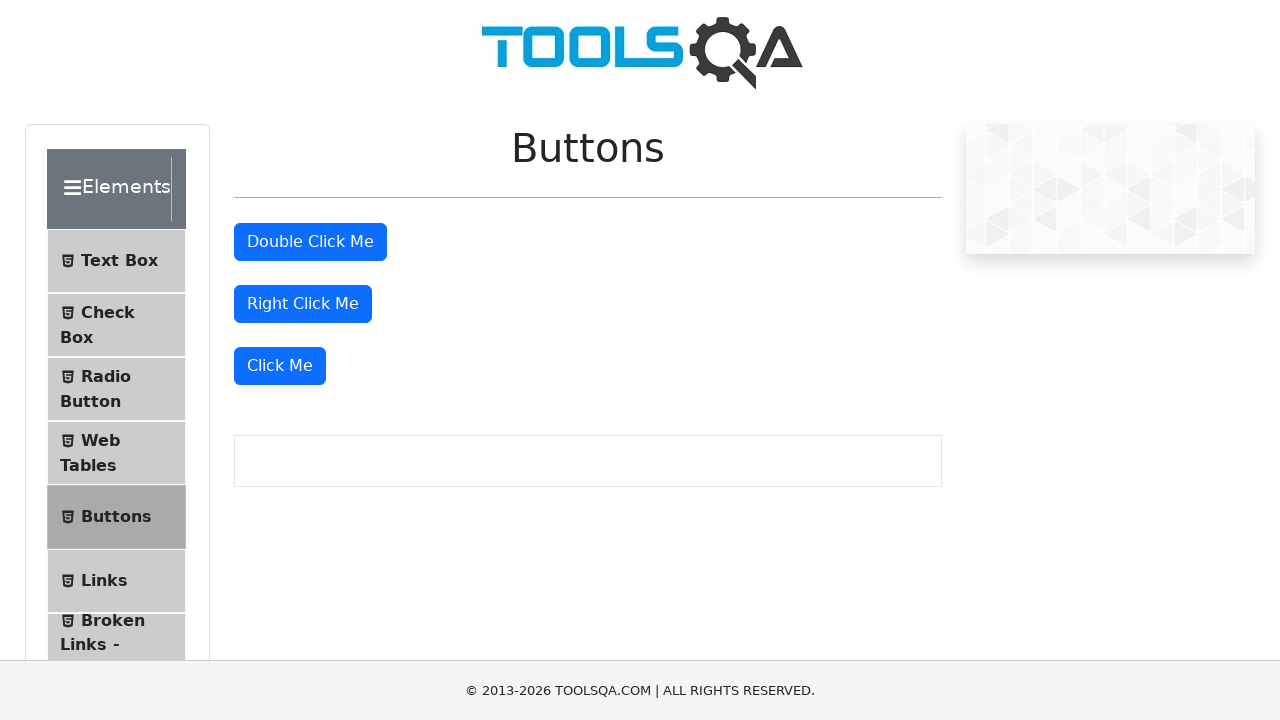

Navigated to DemoQA buttons page
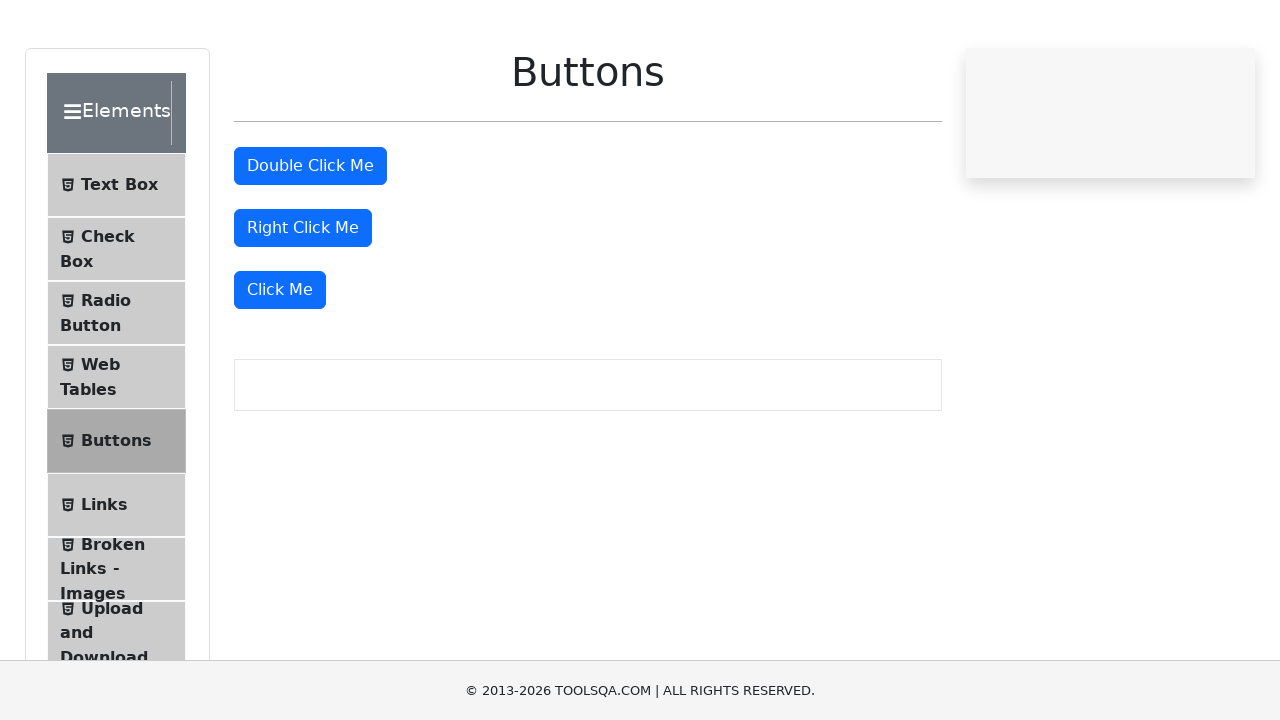

Performed right-click (context click) on the right-click button at (303, 304) on #rightClickBtn
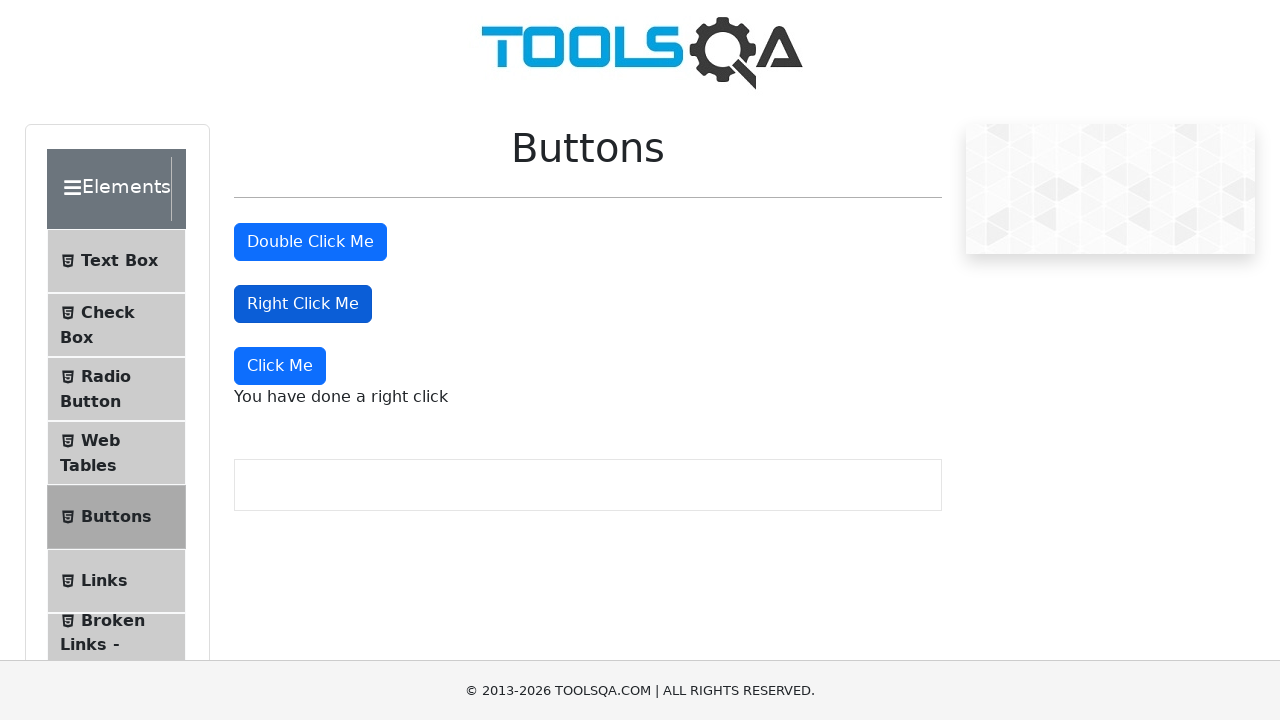

Right-click message appeared confirming context click was successful
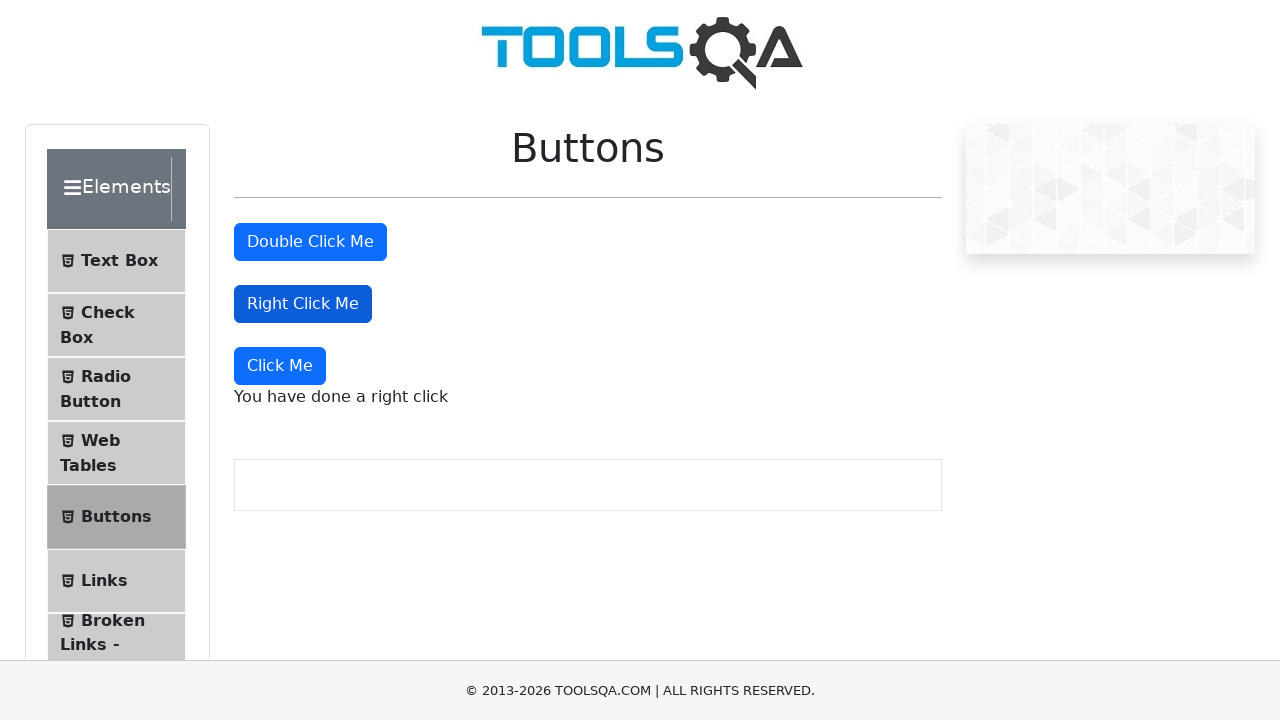

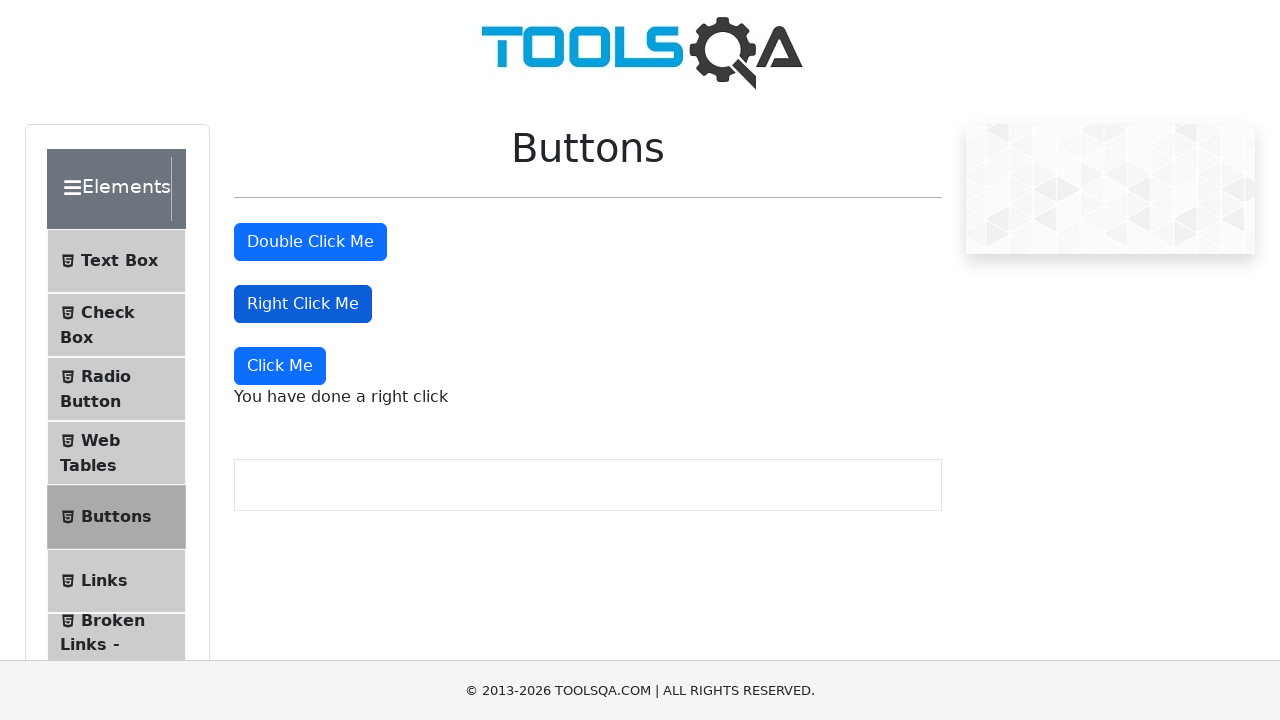